Tests that todo data persists after page reload

Starting URL: https://demo.playwright.dev/todomvc

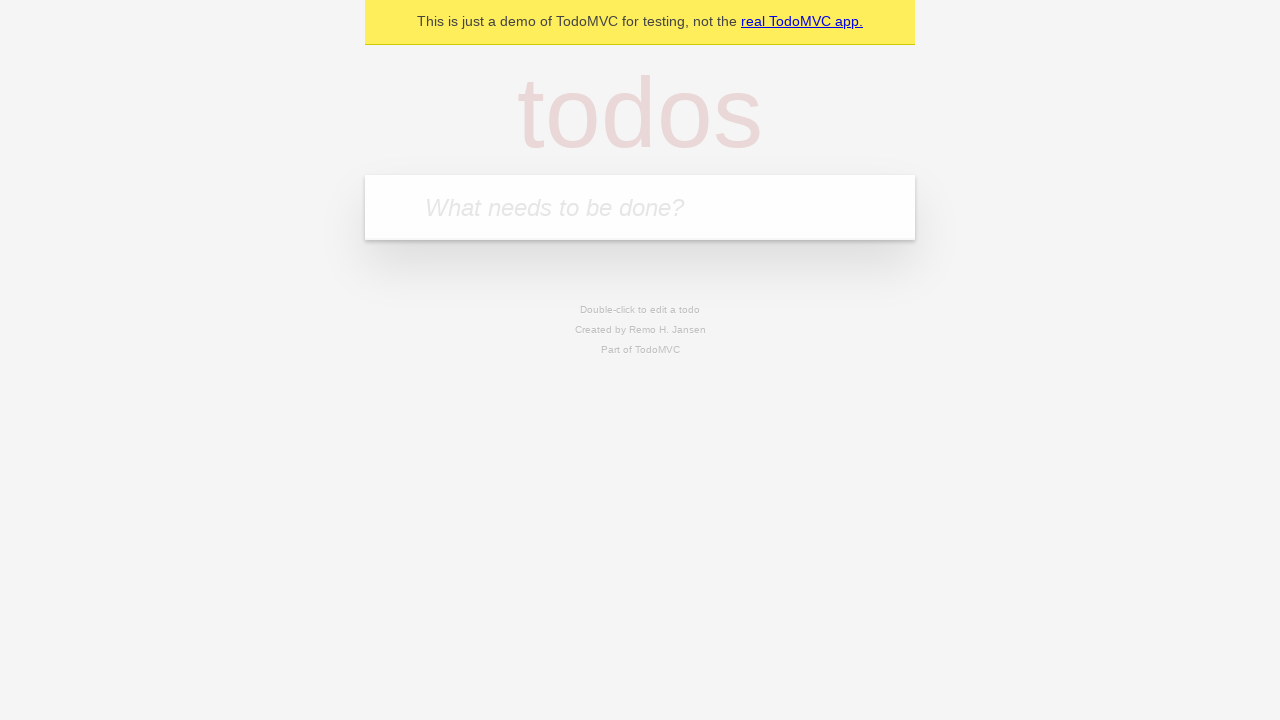

Filled input field with 'buy some cheese' on internal:attr=[placeholder="What needs to be done?"i]
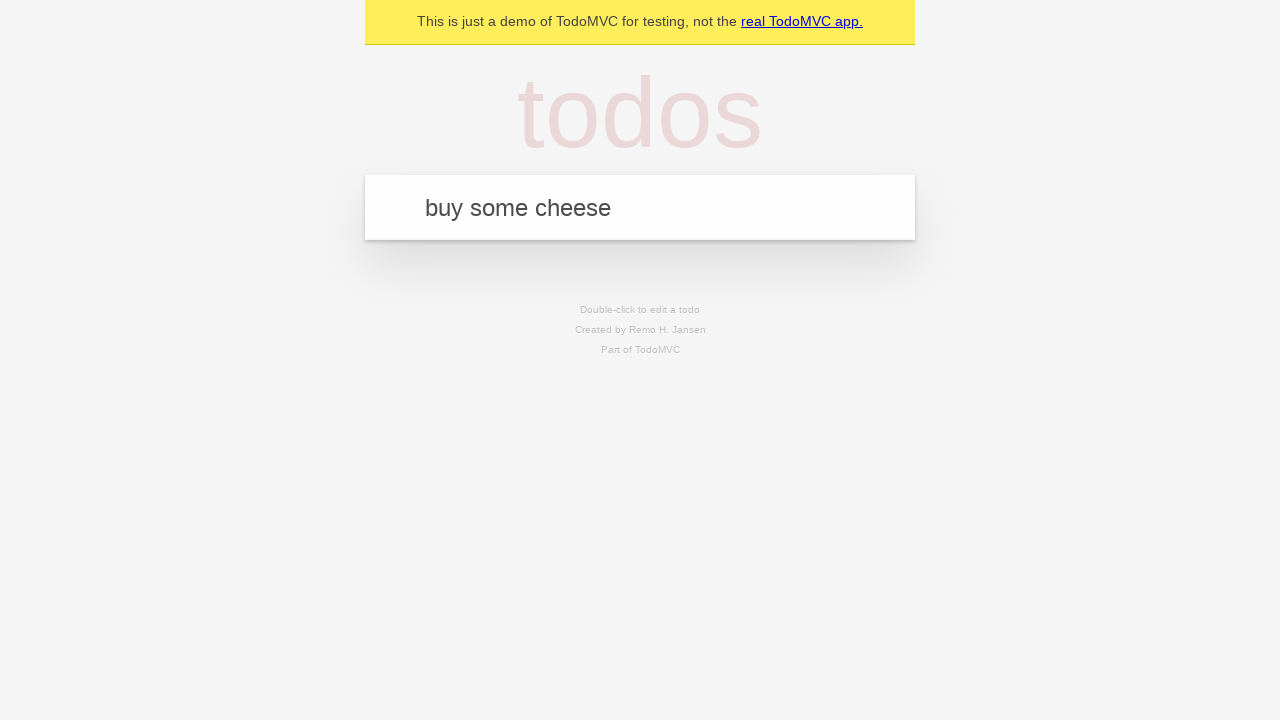

Pressed Enter to add first todo item on internal:attr=[placeholder="What needs to be done?"i]
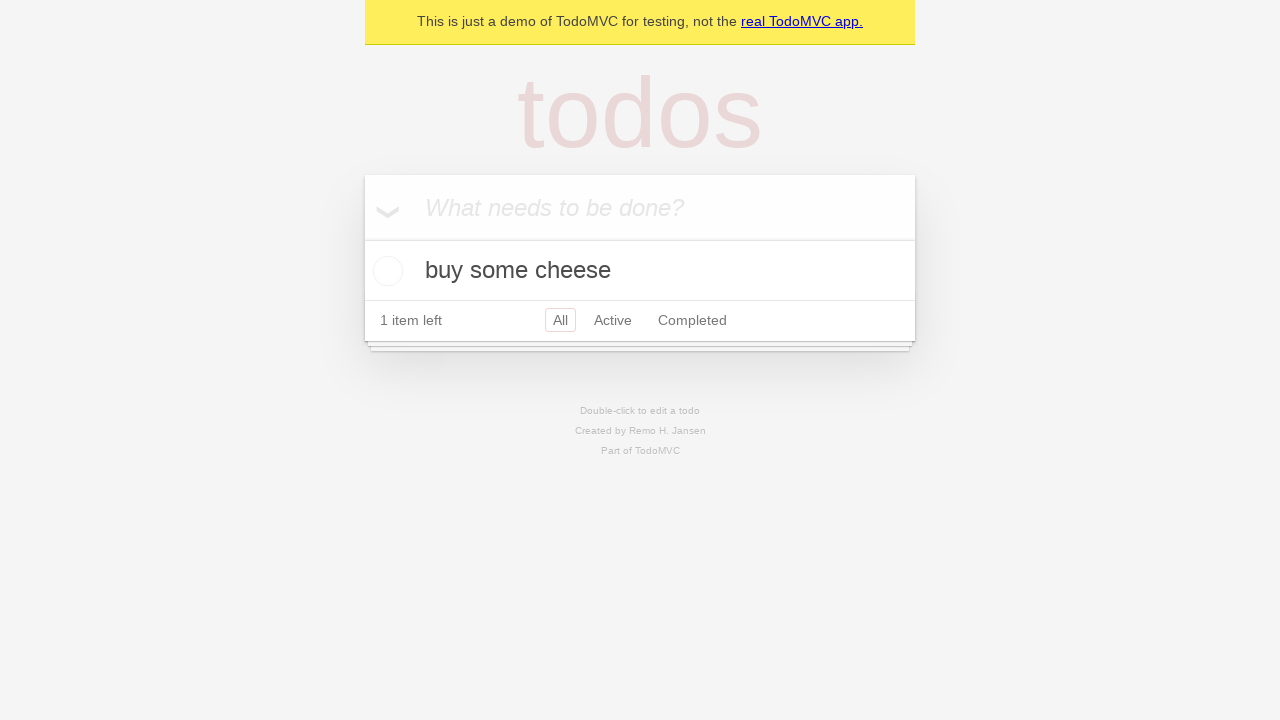

Filled input field with 'feed the cat' on internal:attr=[placeholder="What needs to be done?"i]
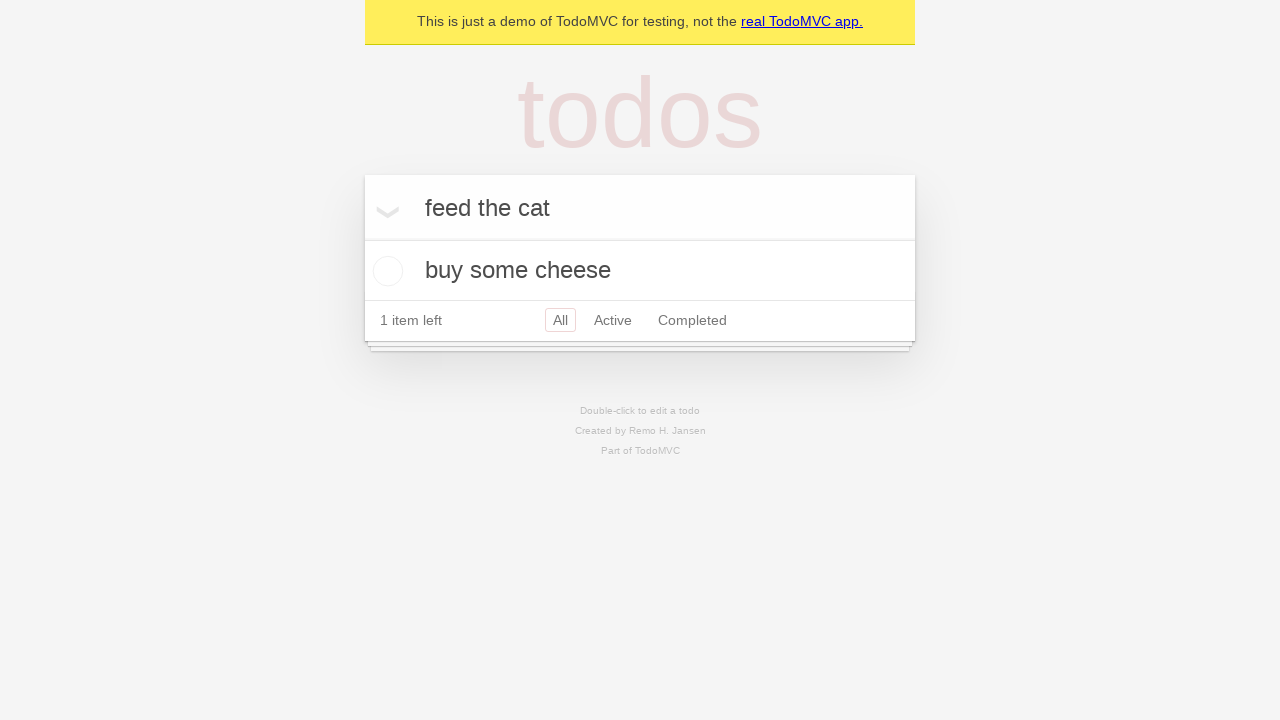

Pressed Enter to add second todo item on internal:attr=[placeholder="What needs to be done?"i]
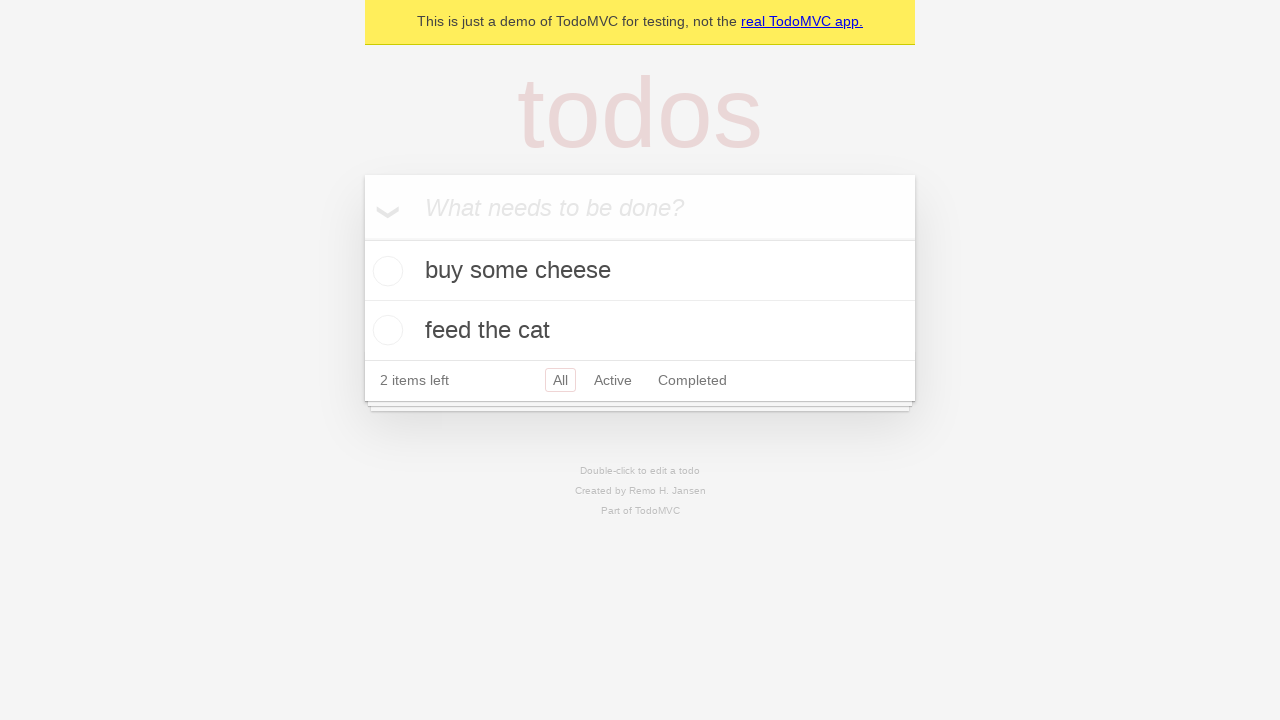

Checked the first todo item at (385, 271) on internal:testid=[data-testid="todo-item"s] >> nth=0 >> internal:role=checkbox
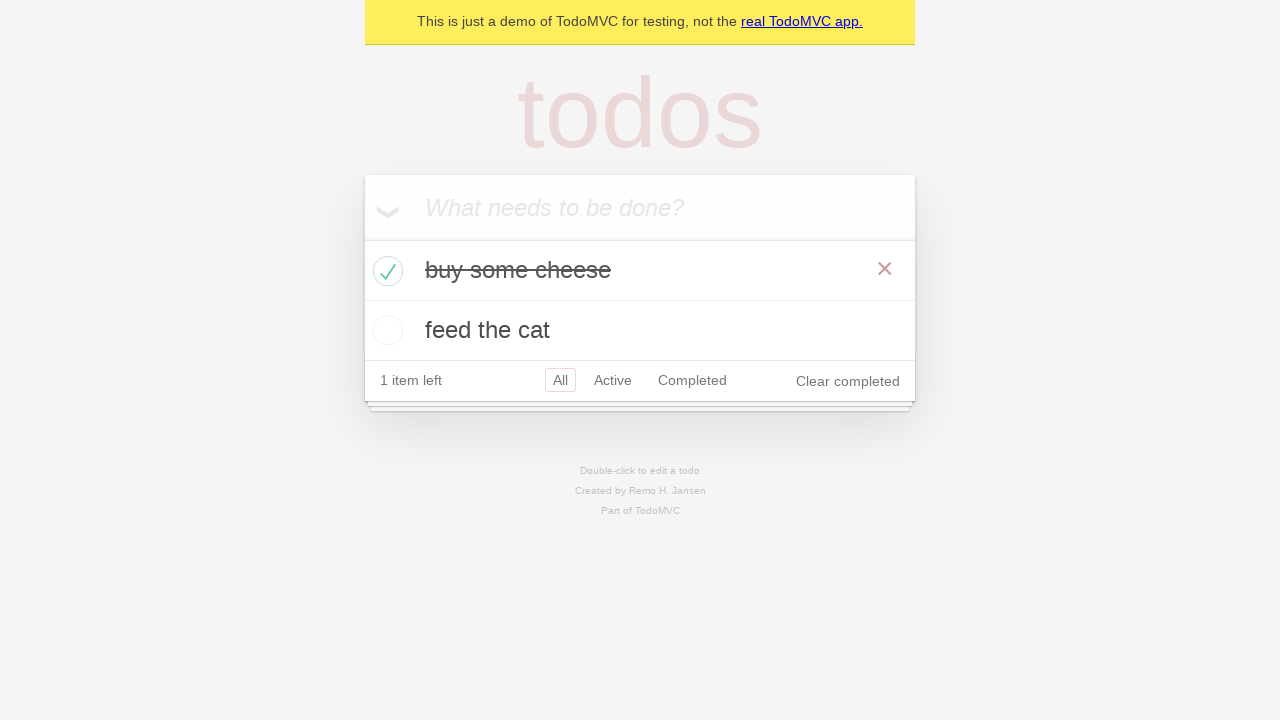

Reloaded the page to test data persistence
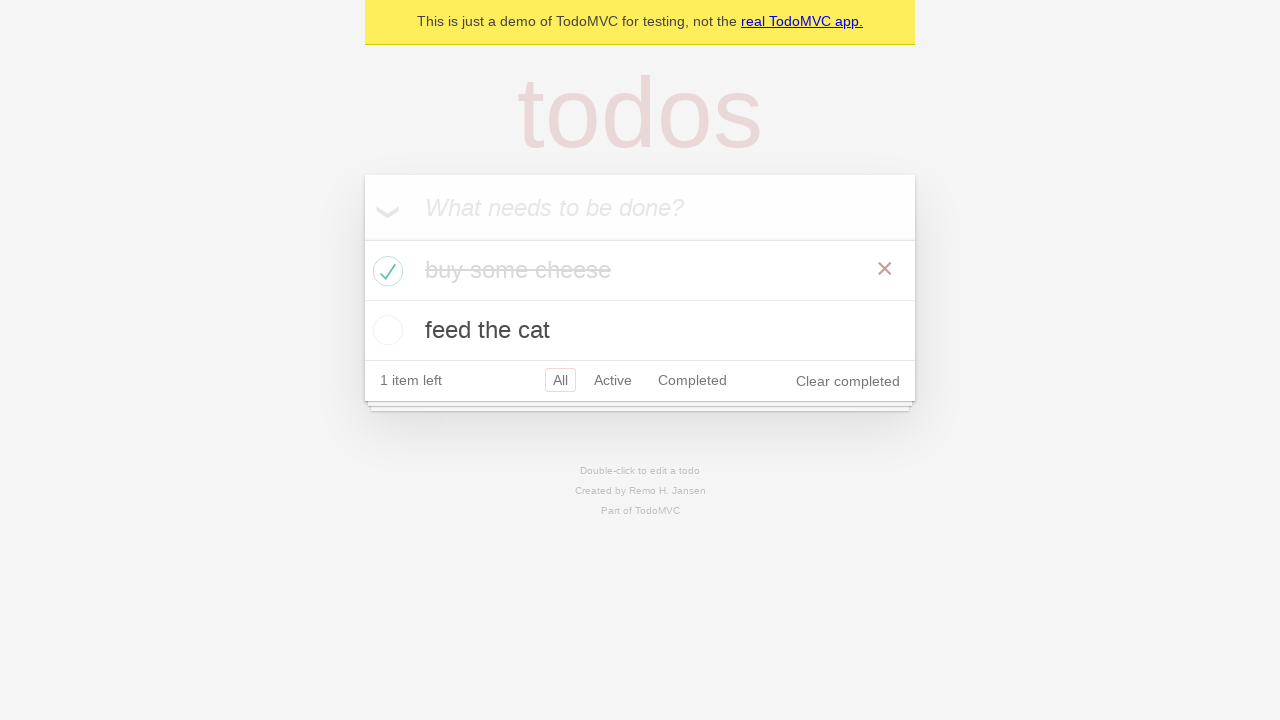

Waited for todo items to load after page reload
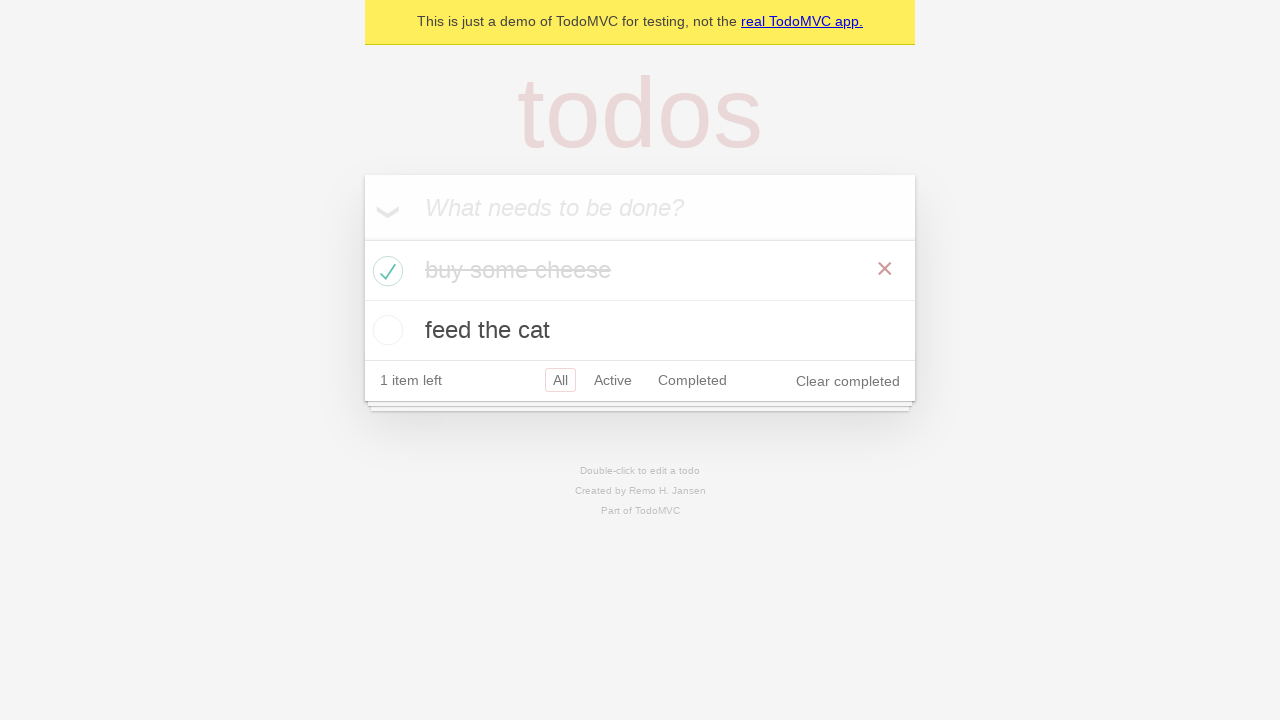

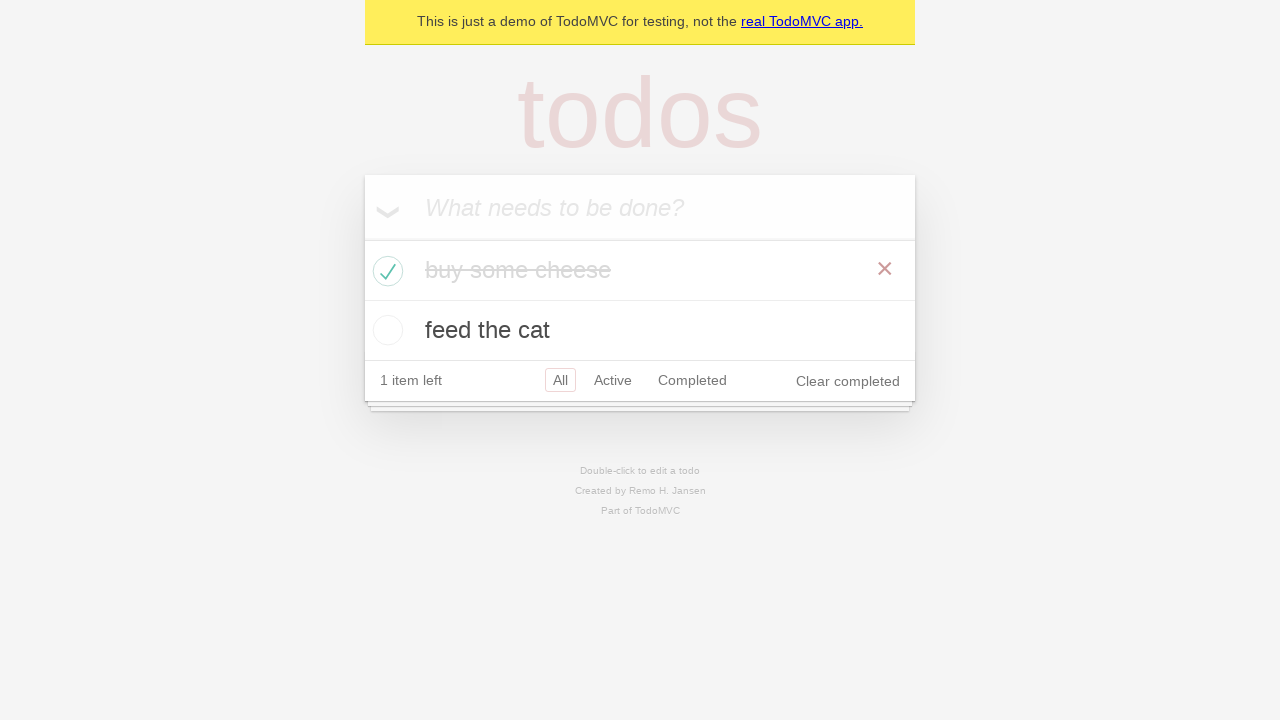